Tests selecting an option from a dynamic dropdown using keyboard navigation

Starting URL: https://demoqa.com/select-menu

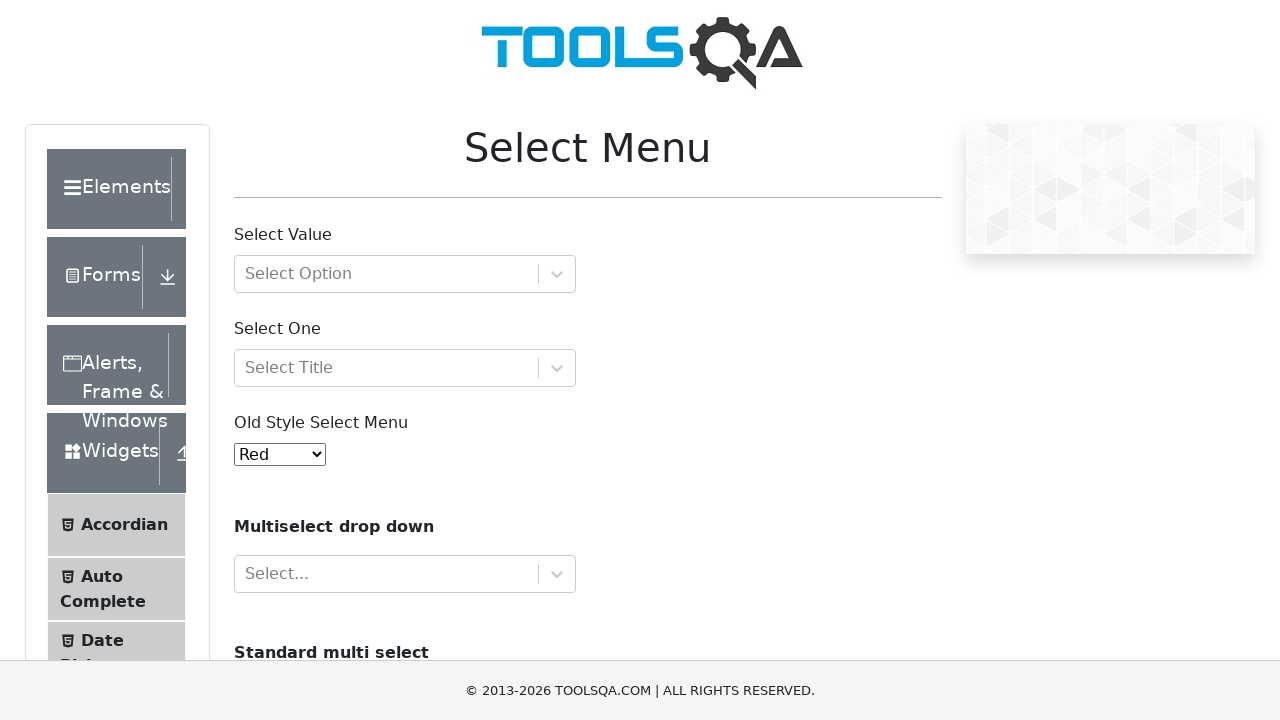

Clicked on dynamic dropdown to open it at (405, 274) on #withOptGroup
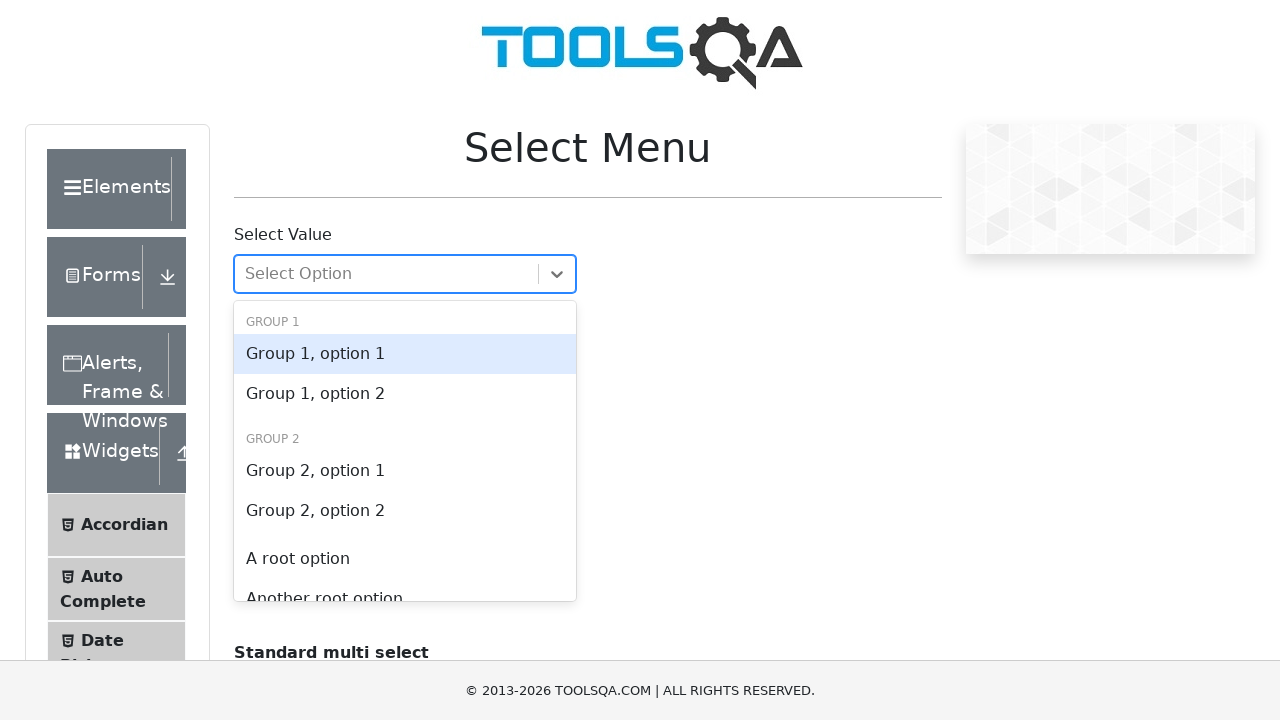

Pressed ArrowDown to navigate dropdown options on #react-select-2-input
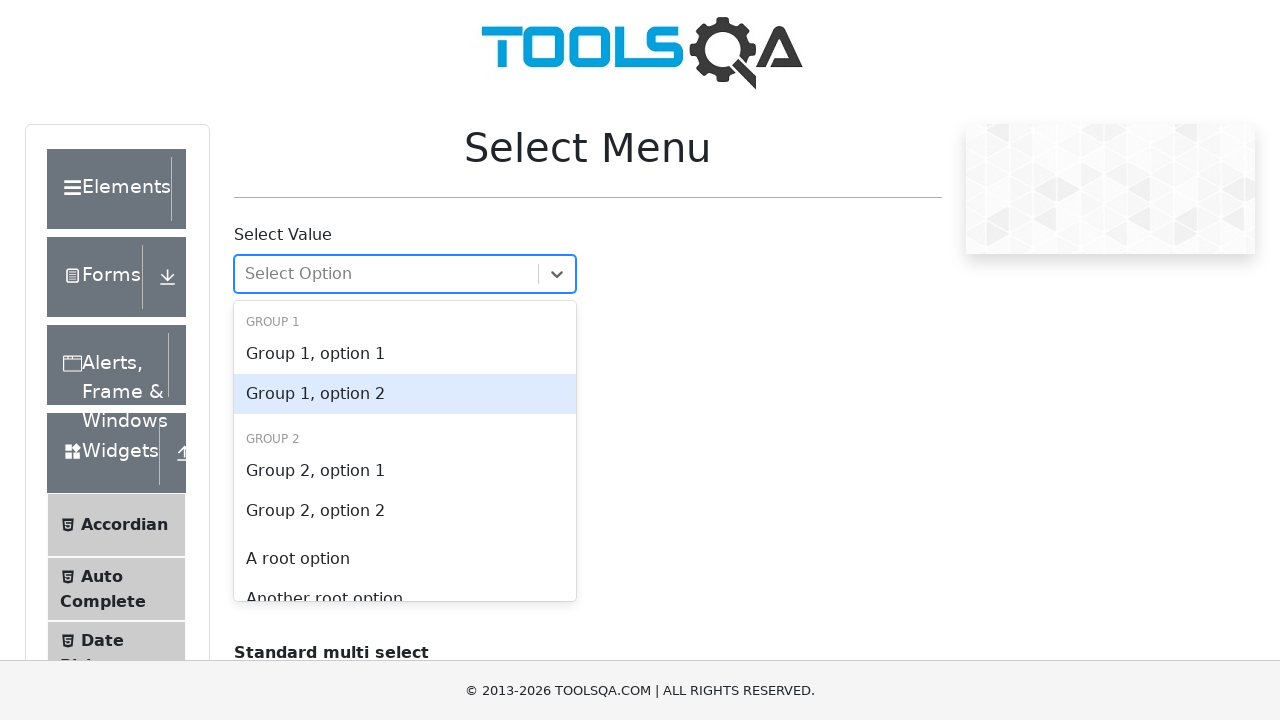

Pressed Enter to select the highlighted dropdown option on #react-select-2-input
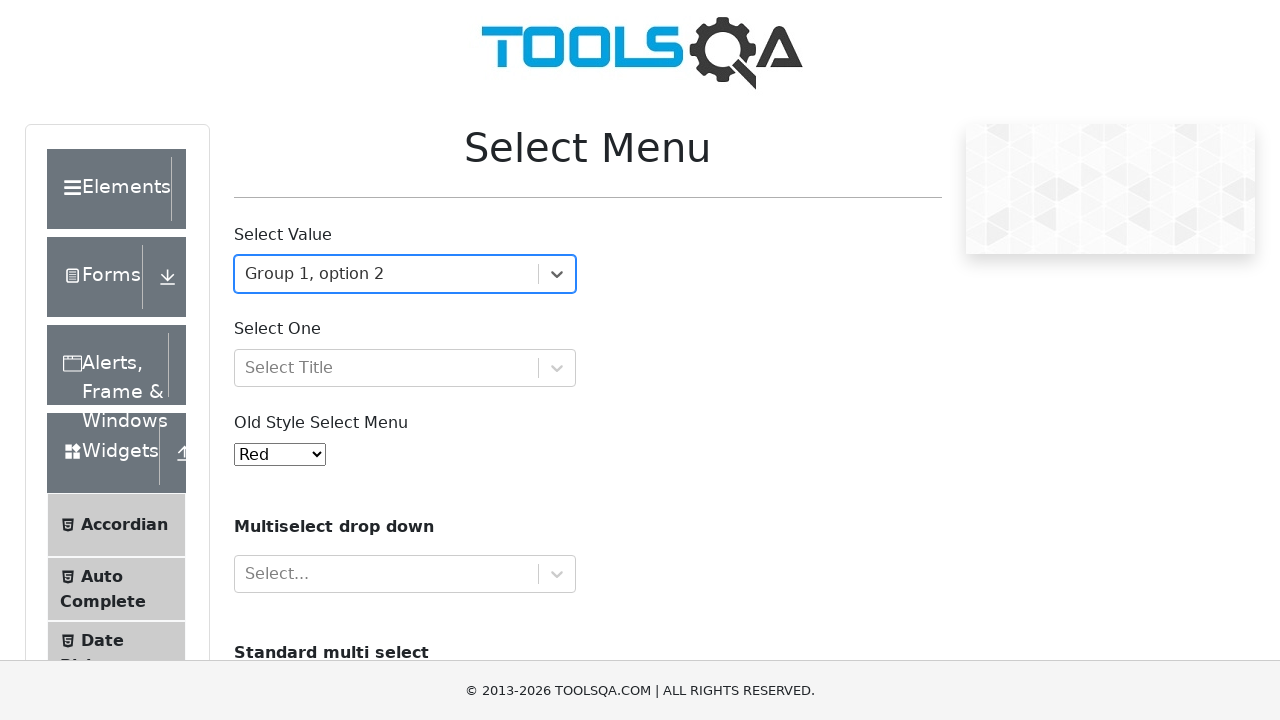

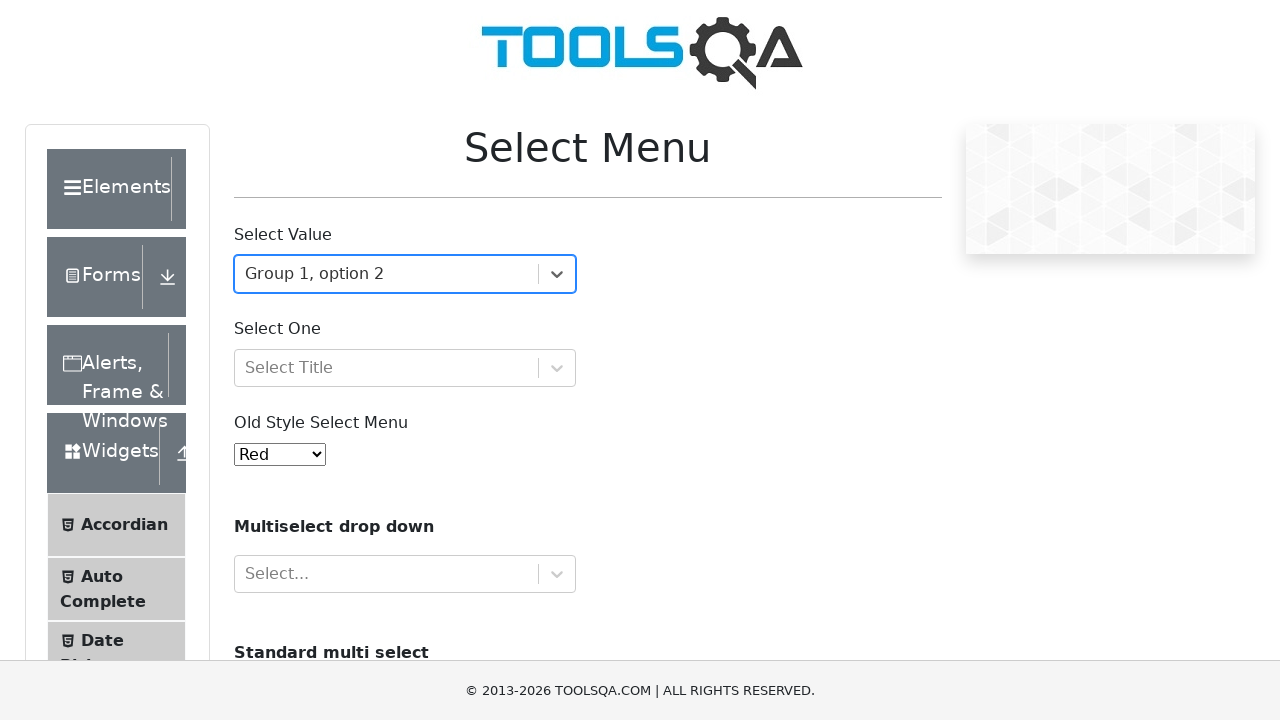